Fills out a user registration form with personal details including name, title, gender, employment status, username, email and password

Starting URL: https://uibank.uipath.com/register-account

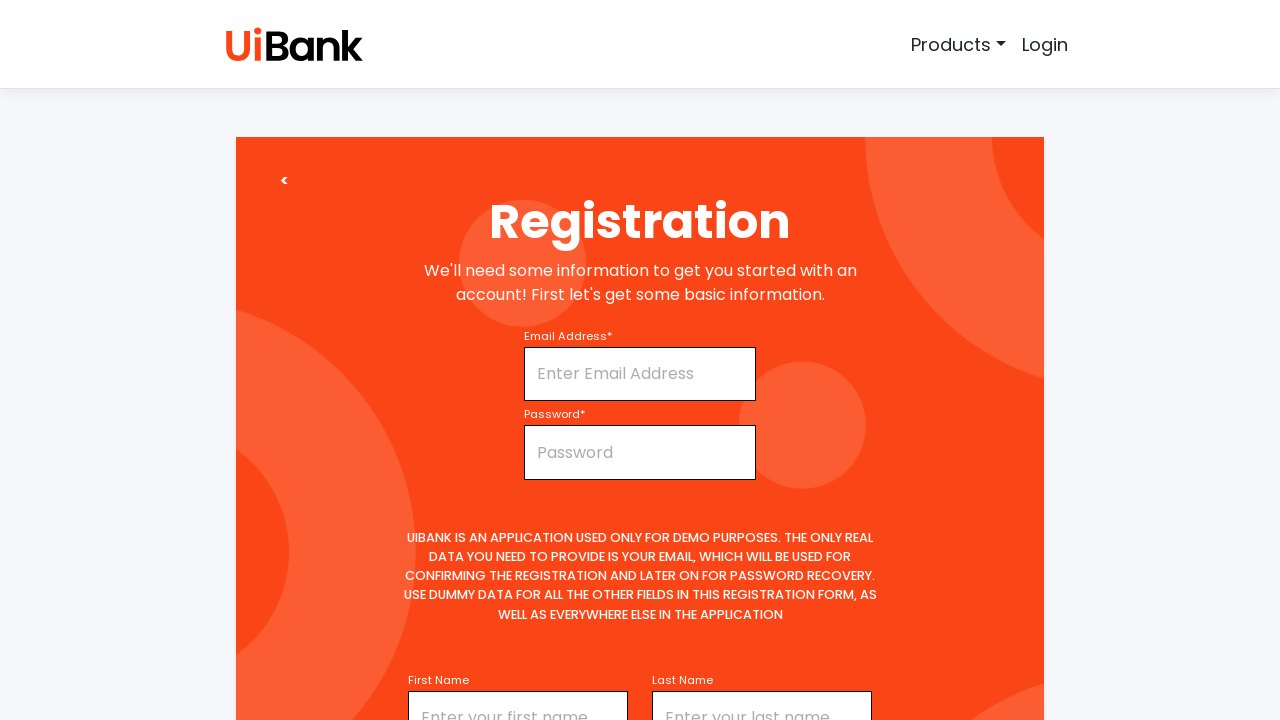

Filled first name field with 'Keerthika' on input#firstName
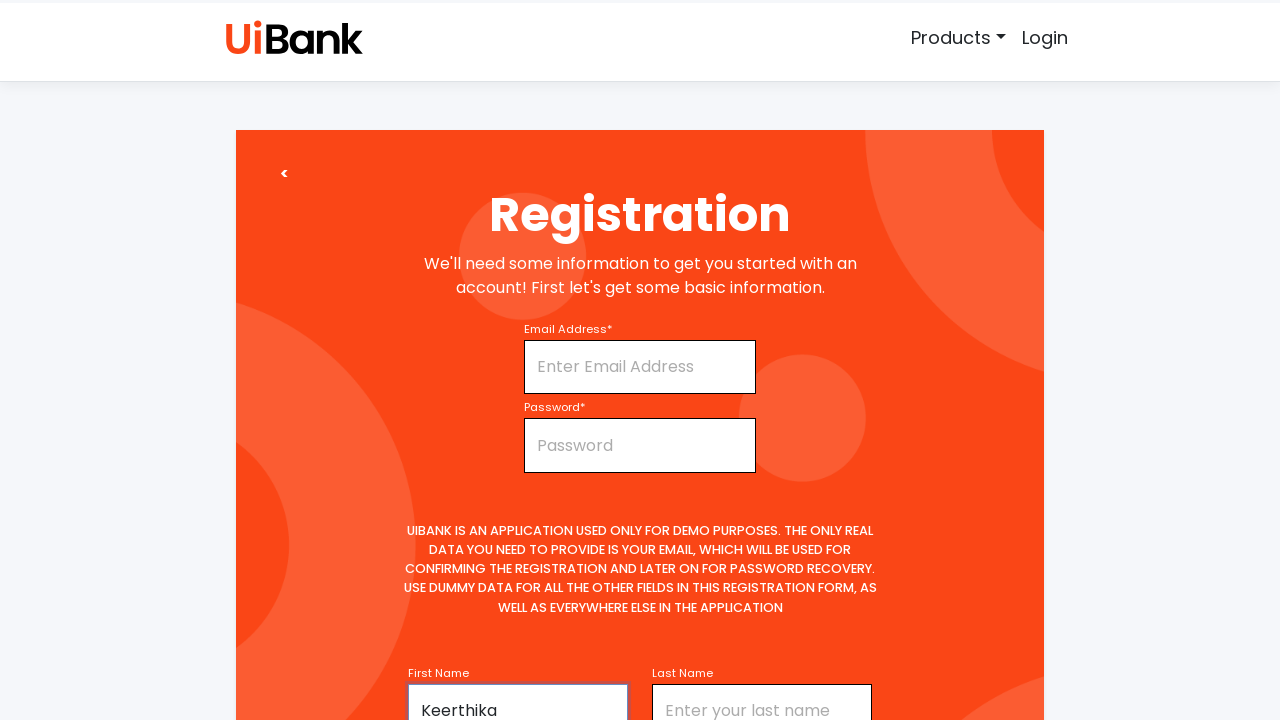

Selected 'Ms' from title dropdown on select#title
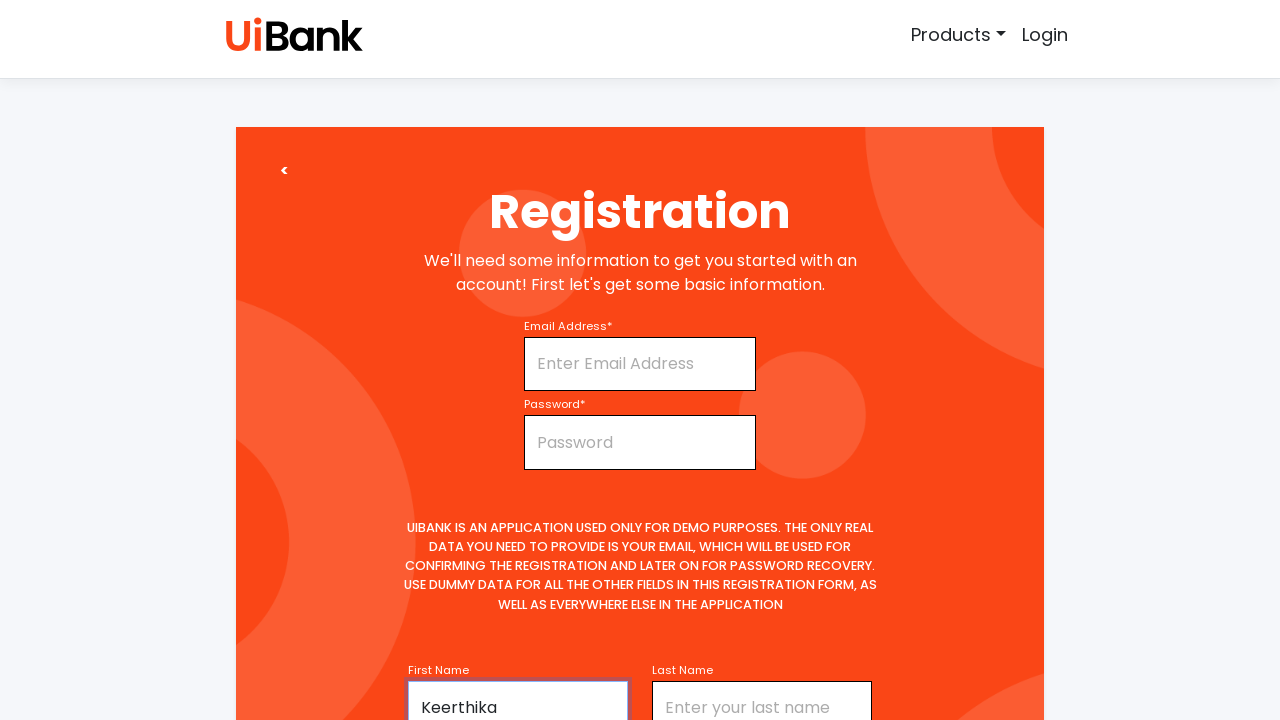

Filled middle initial field with 'R' on input#middleName
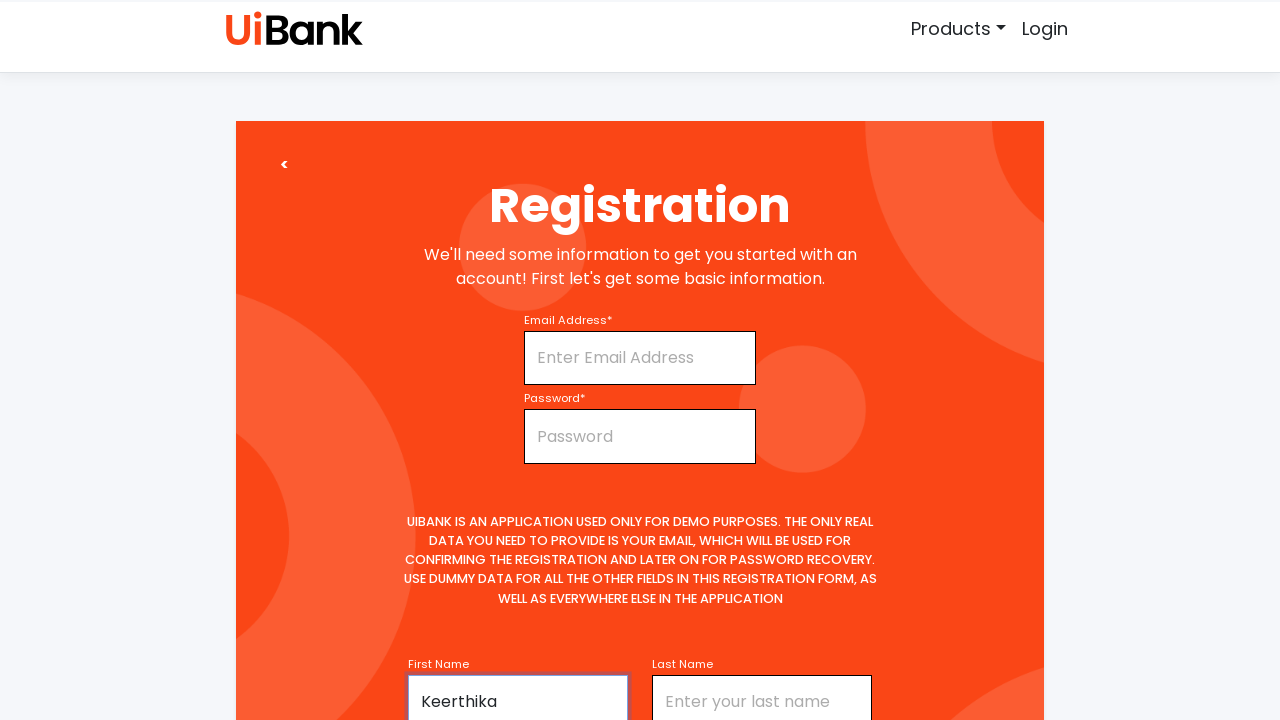

Filled last name field with 'Rajakrishnan' on input#lastName
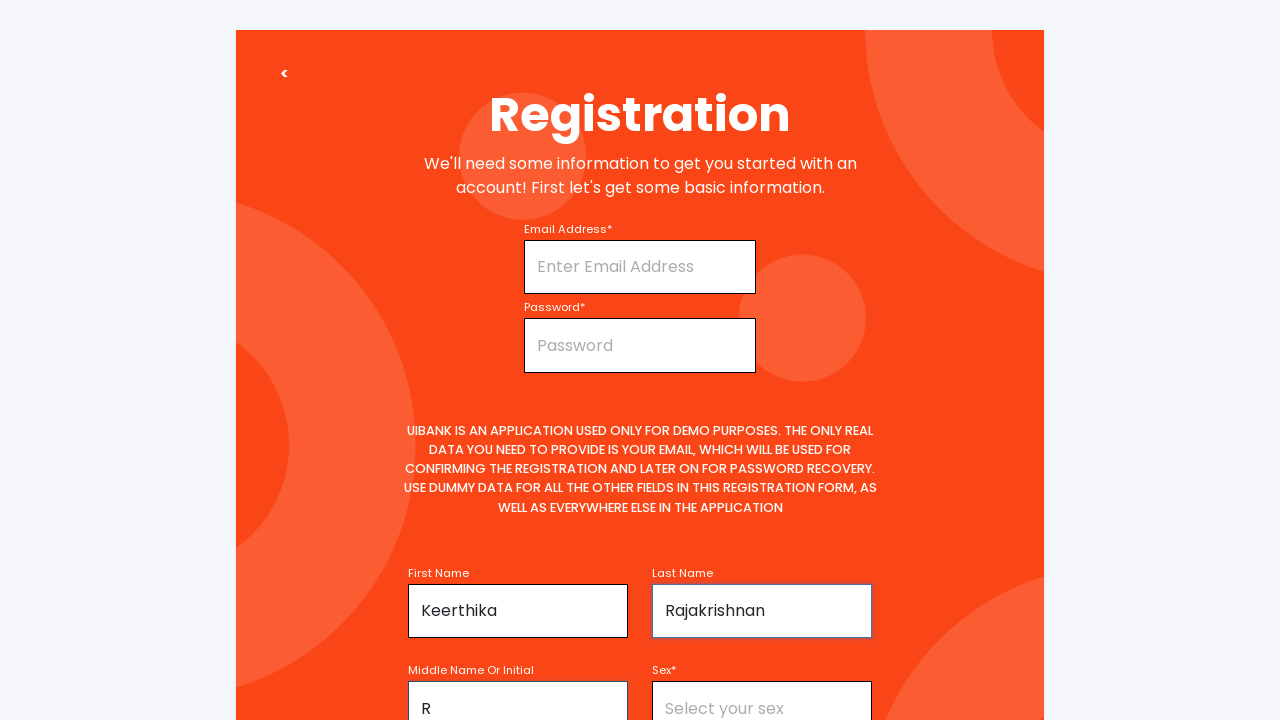

Selected 'Female' from gender dropdown on select[name='gender']
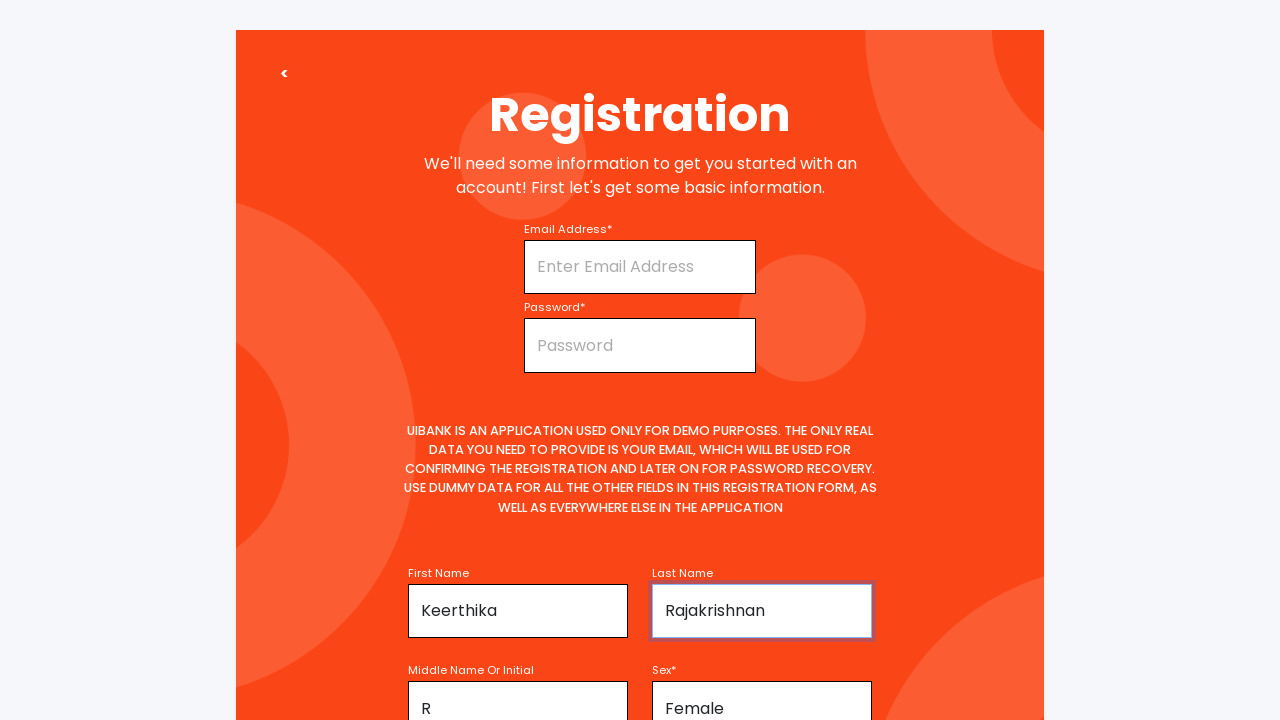

Selected 'Full-time' from employment status dropdown on select#employmentStatus
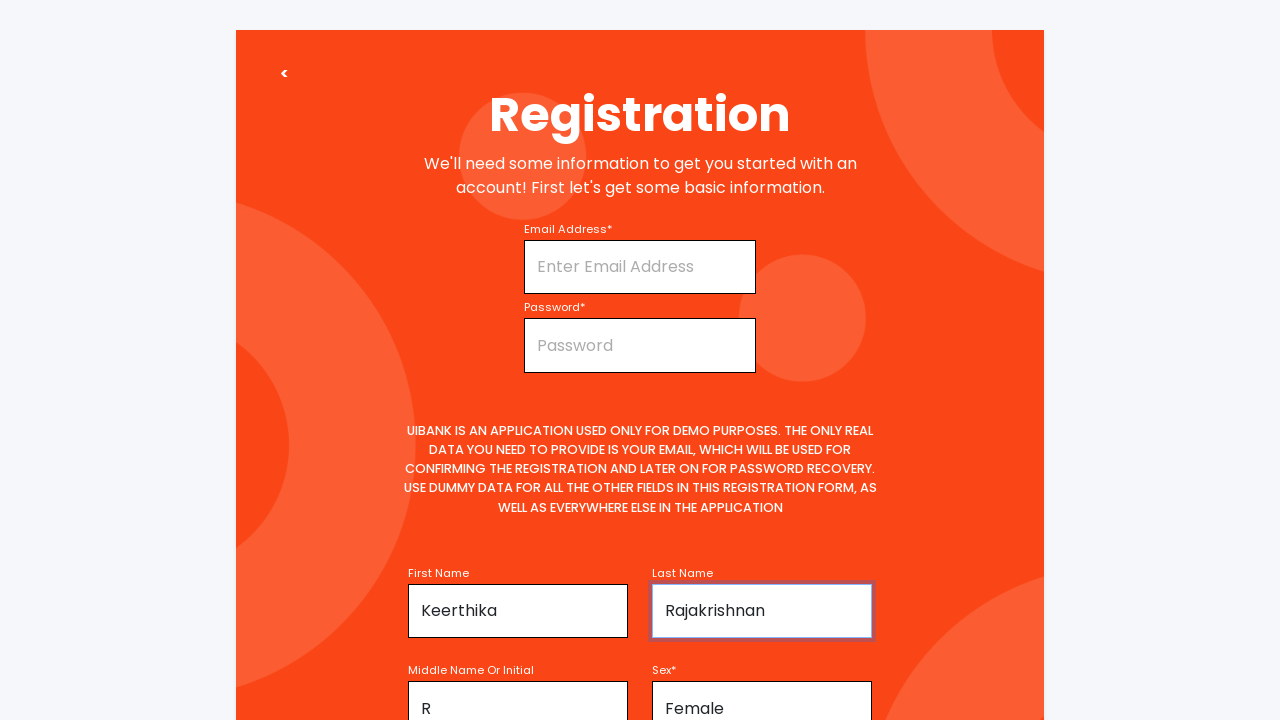

Filled username field with 'Keerthika' on input#username
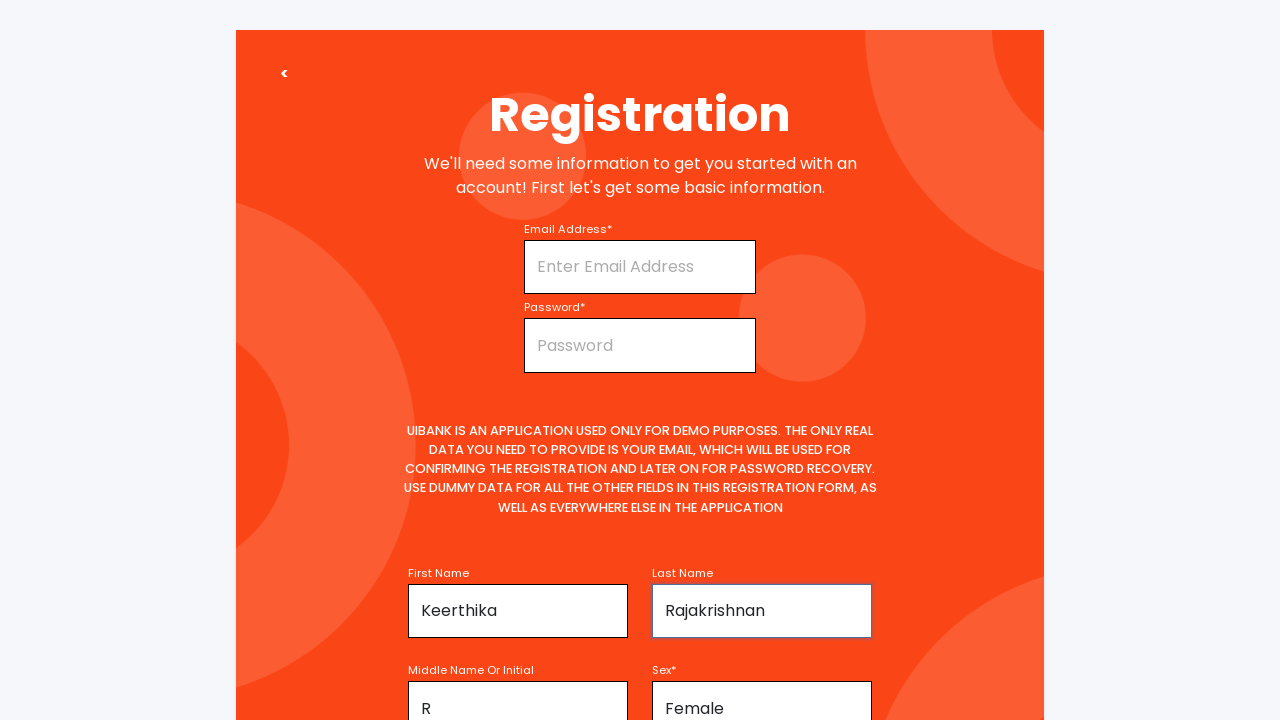

Filled email field with 'keerthika.test2024@example.com' on input#email
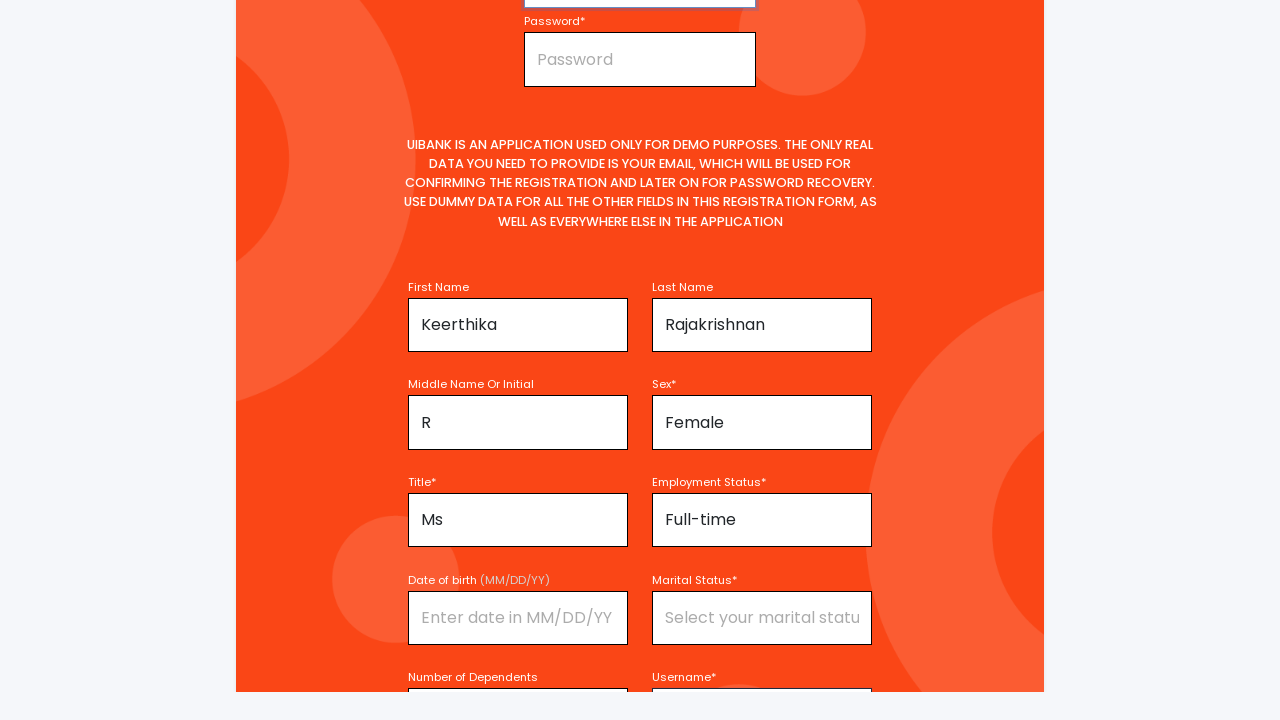

Filled password field with 'TestPassword123!' on input#password
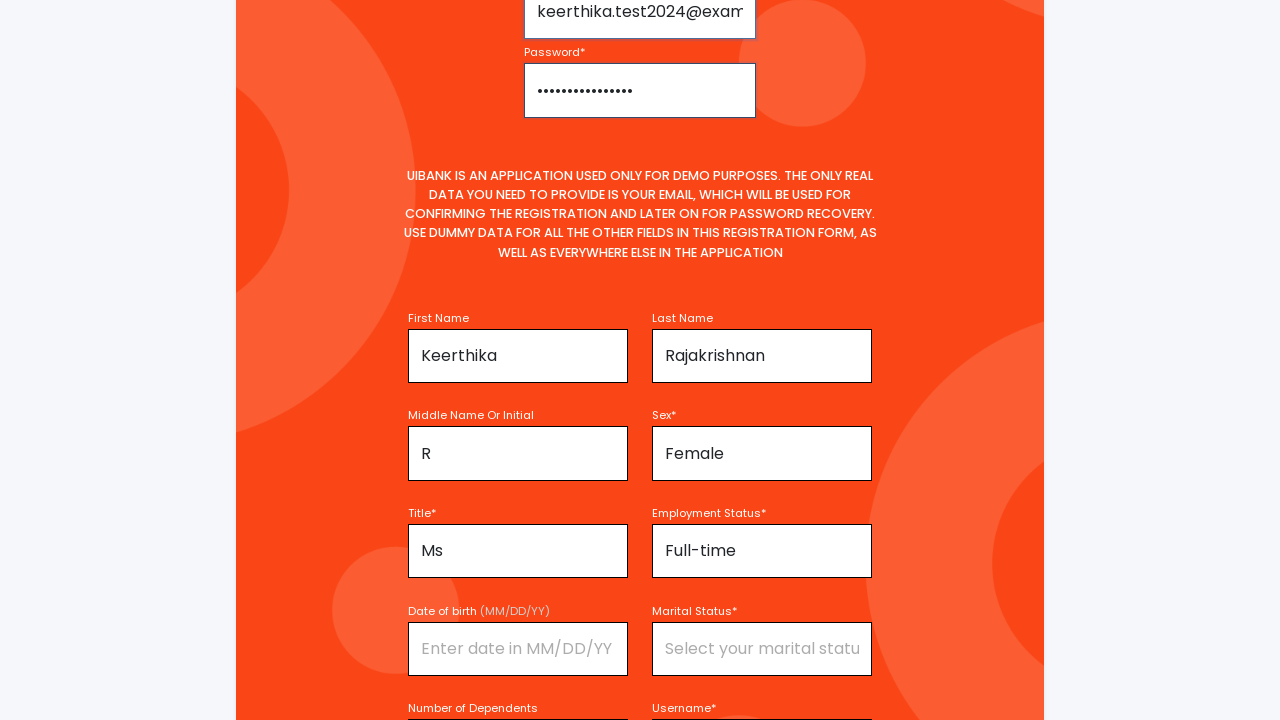

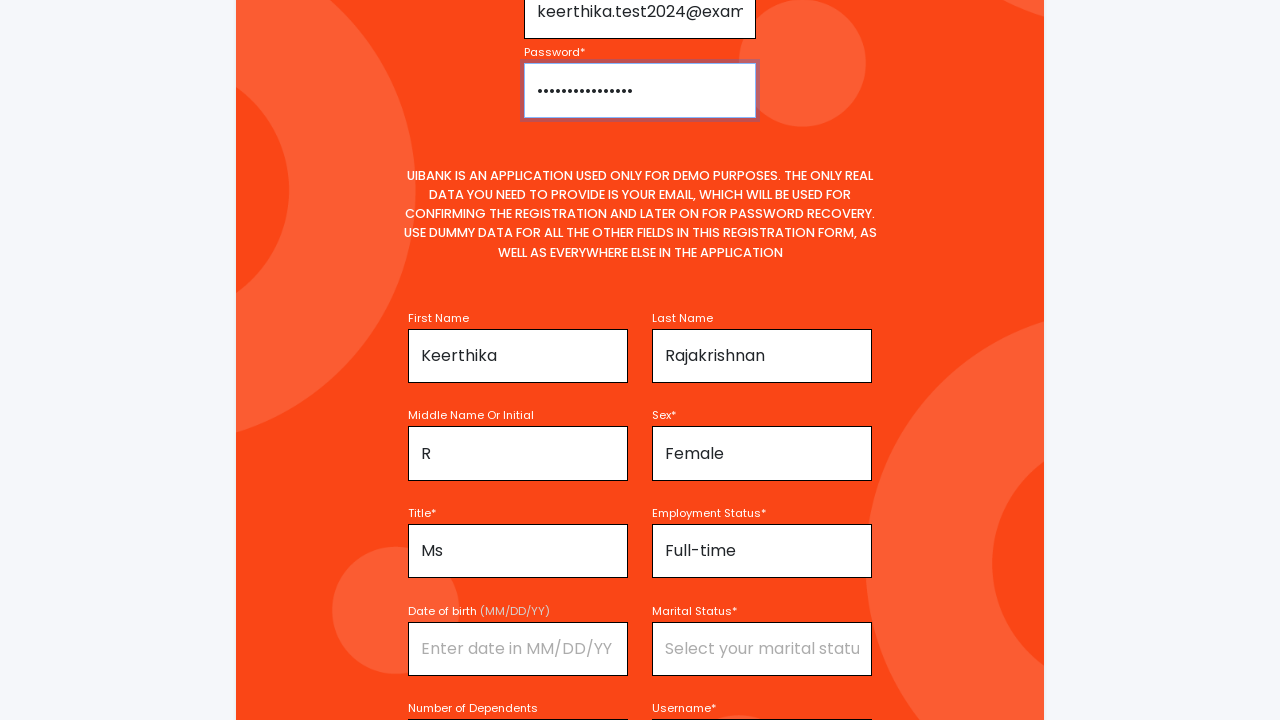